Tests the Add/Remove Elements page by clicking the "Add Element" button twice using JavaScript execution to add new elements to the page

Starting URL: https://the-internet.herokuapp.com/add_remove_elements/

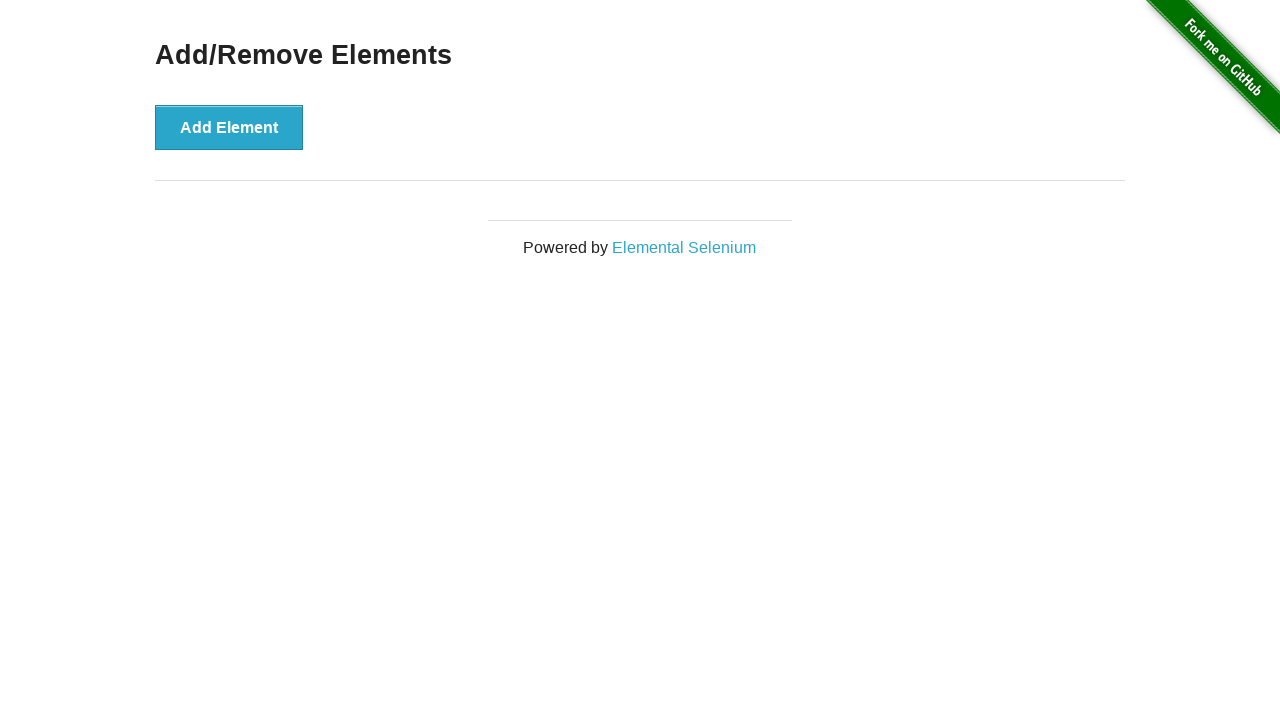

Located the 'Add Element' button
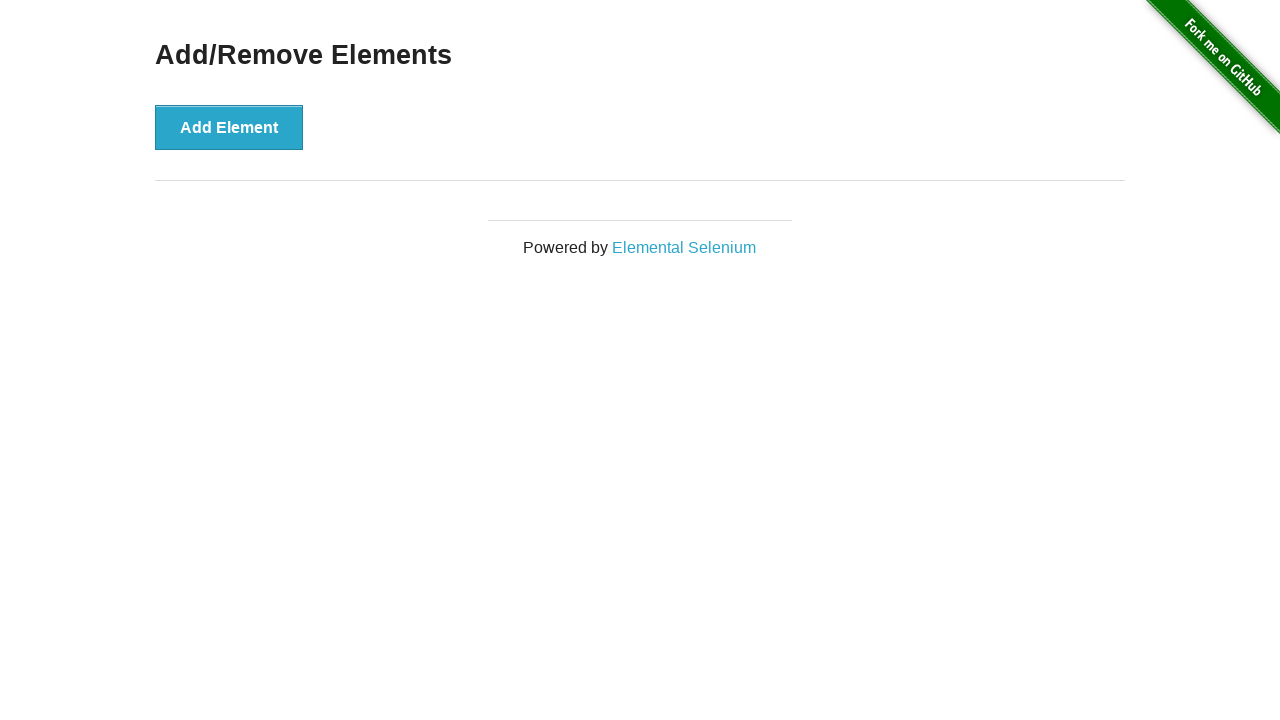

Clicked 'Add Element' button first time at (229, 127) on xpath=//button[@onclick='addElement()']
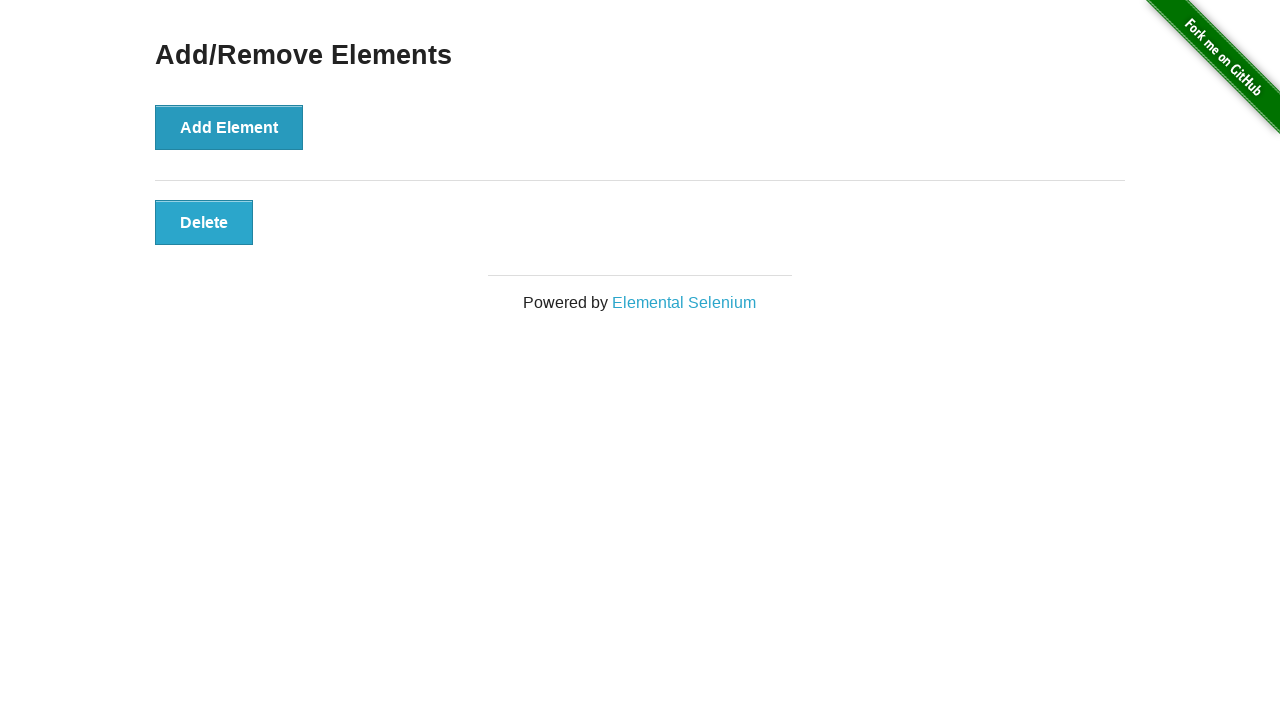

Clicked 'Add Element' button second time at (229, 127) on xpath=//button[@onclick='addElement()']
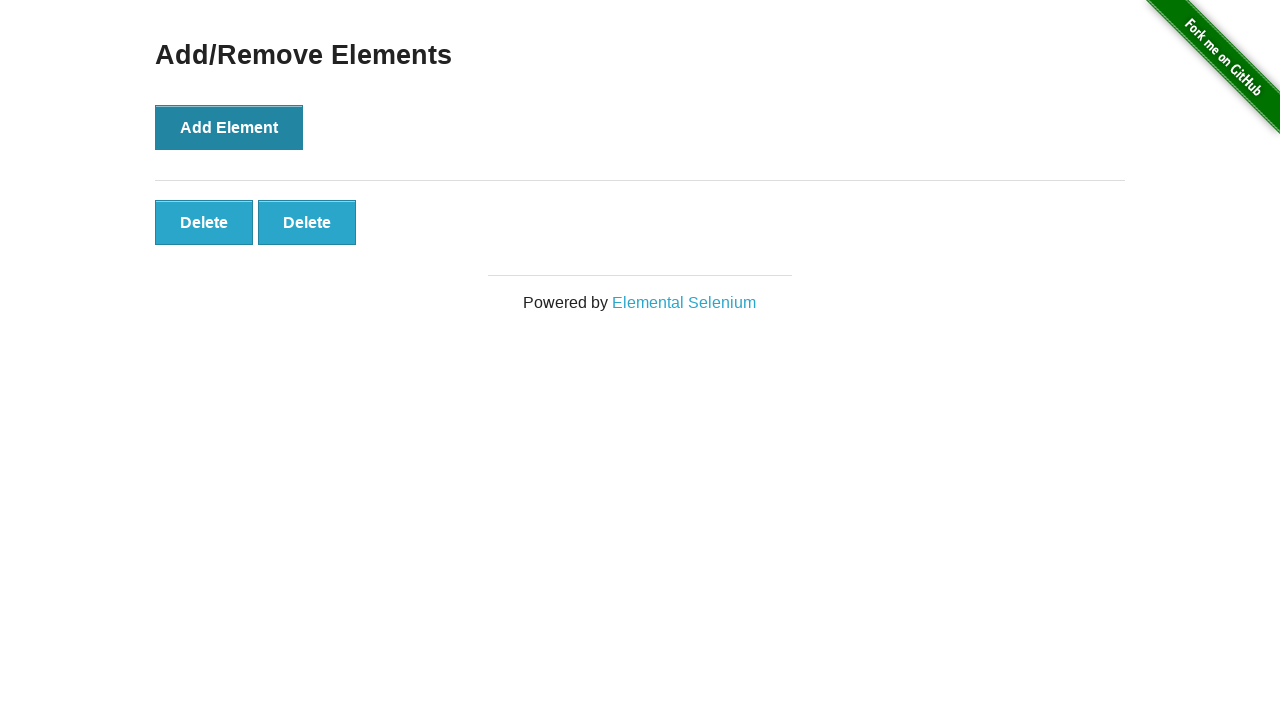

Verified new elements were added to the page
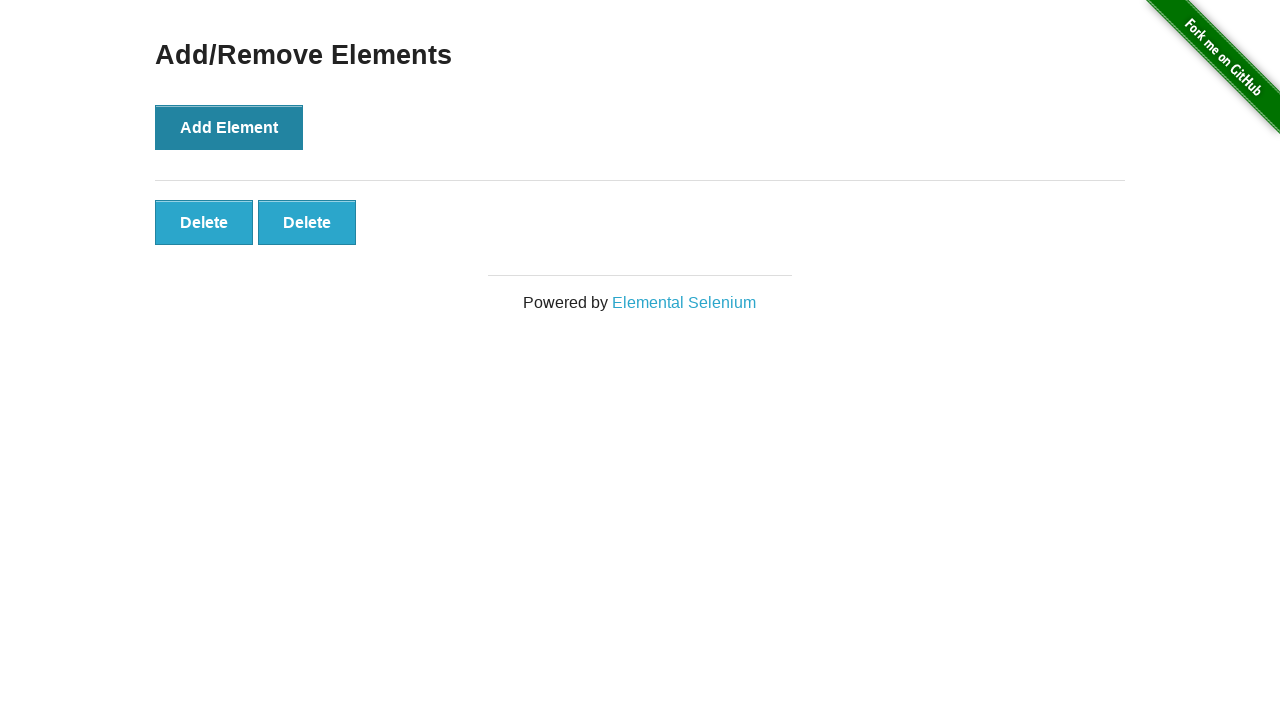

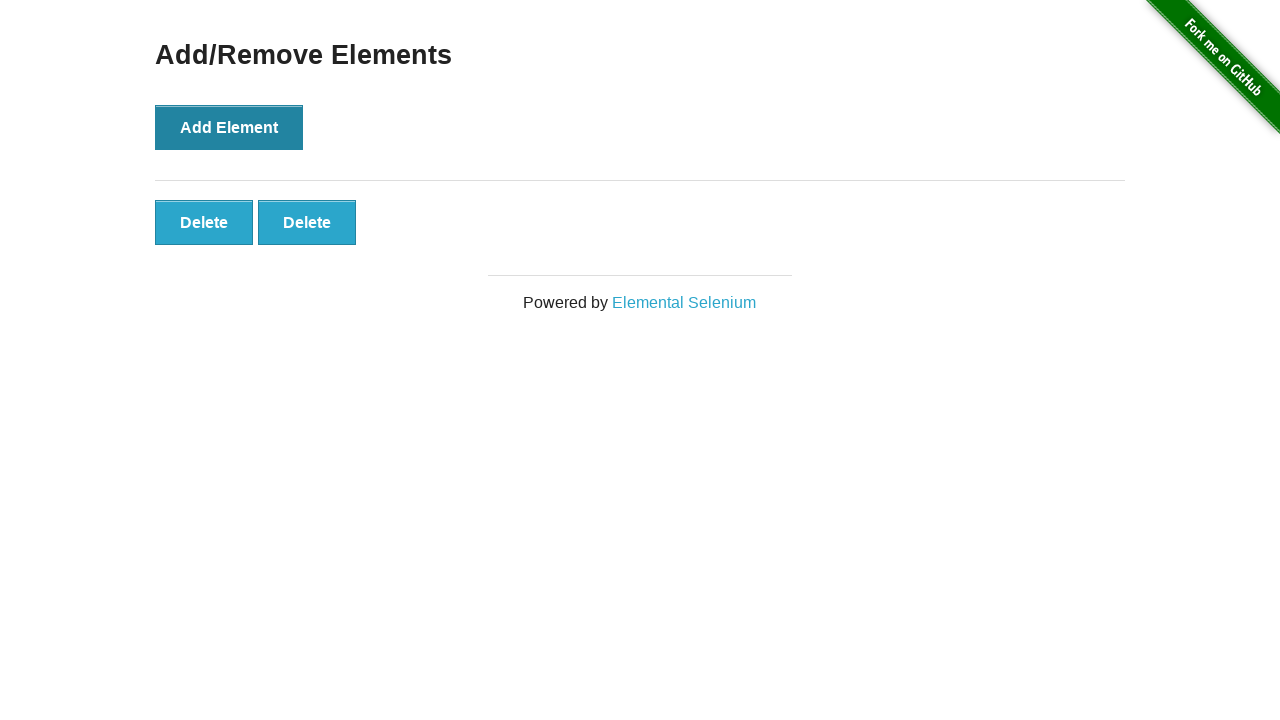